Tests Ajio e-commerce site by searching for bags, applying gender filter, and verifying that product listings with brand names and bag names are displayed correctly

Starting URL: https://www.ajio.com/

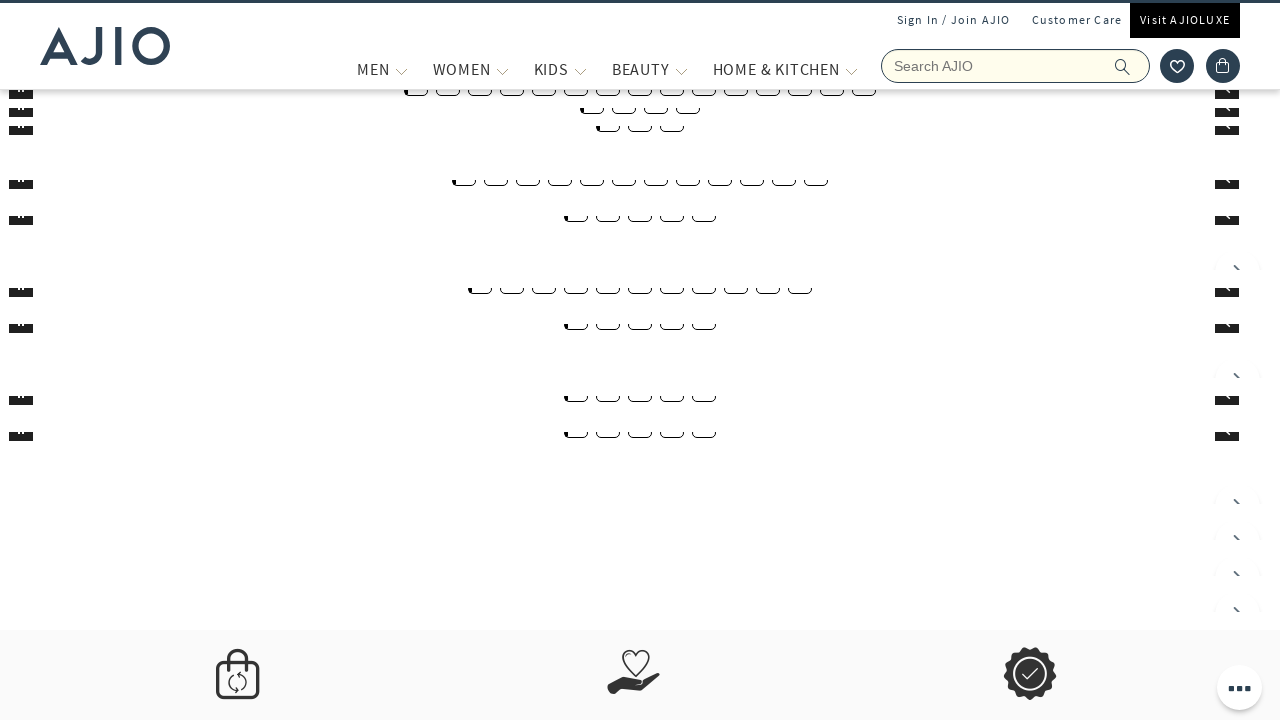

Filled search field with 'bags' on input[name='searchVal']
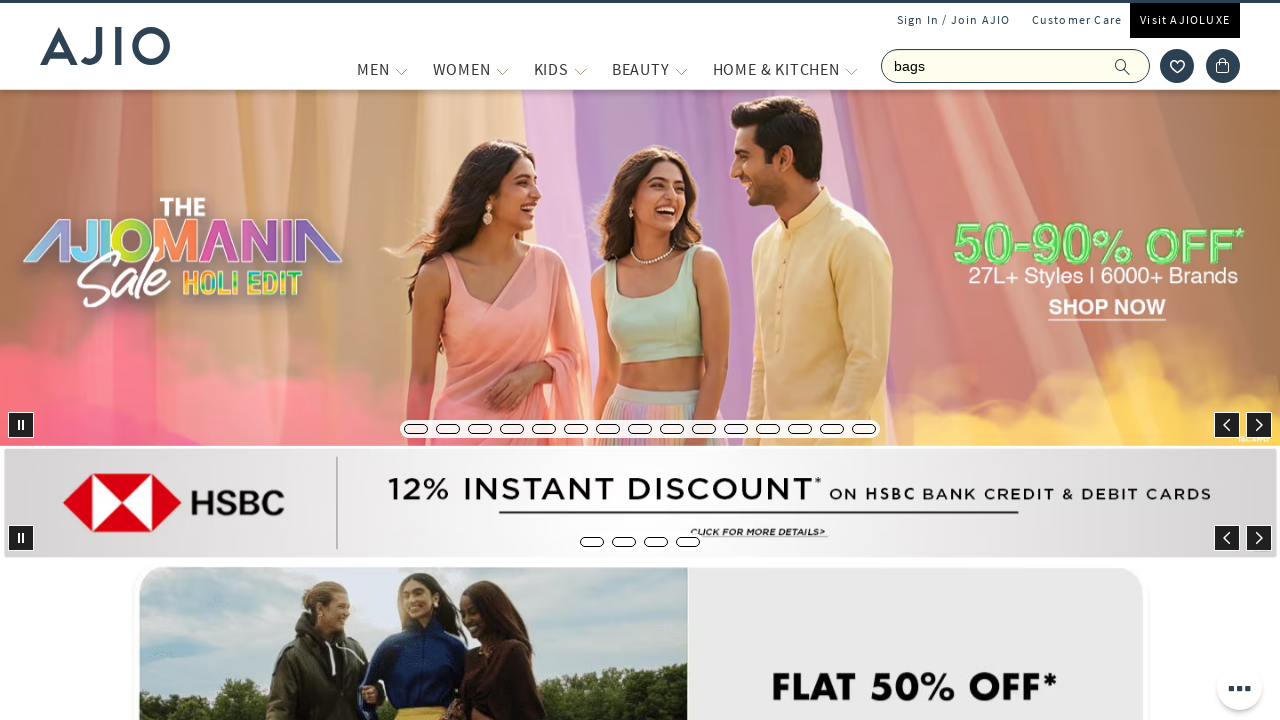

Pressed Enter to submit search for bags on input[name='searchVal']
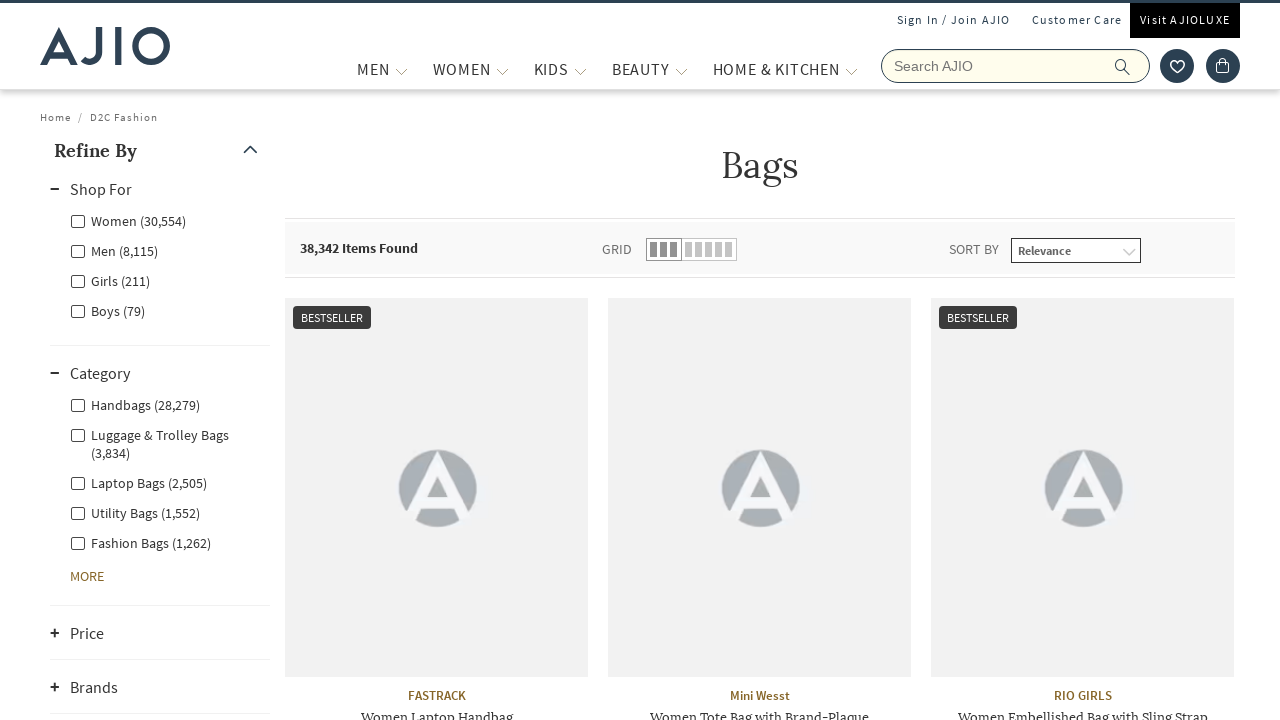

Search results loaded and items count selector appeared
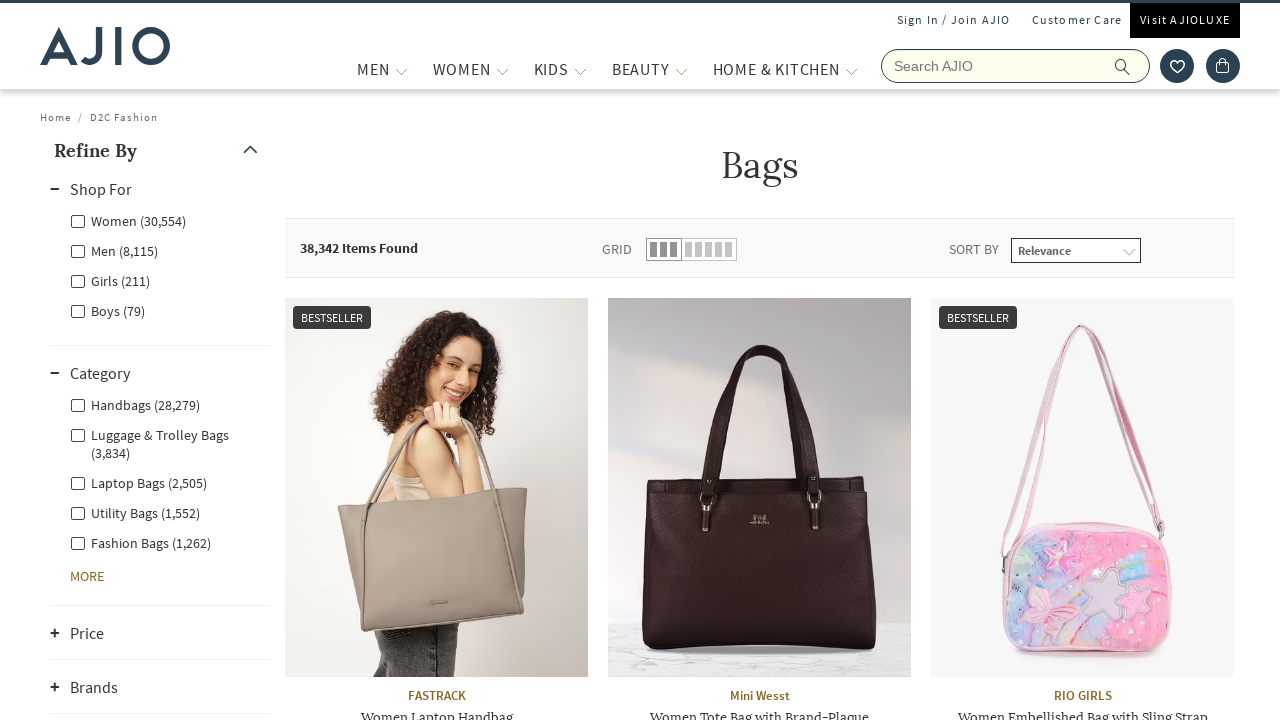

Clicked Men's gender filter at (114, 250) on xpath=//label[@class='facet-linkname facet-linkname-genderfilter facet-linkname-
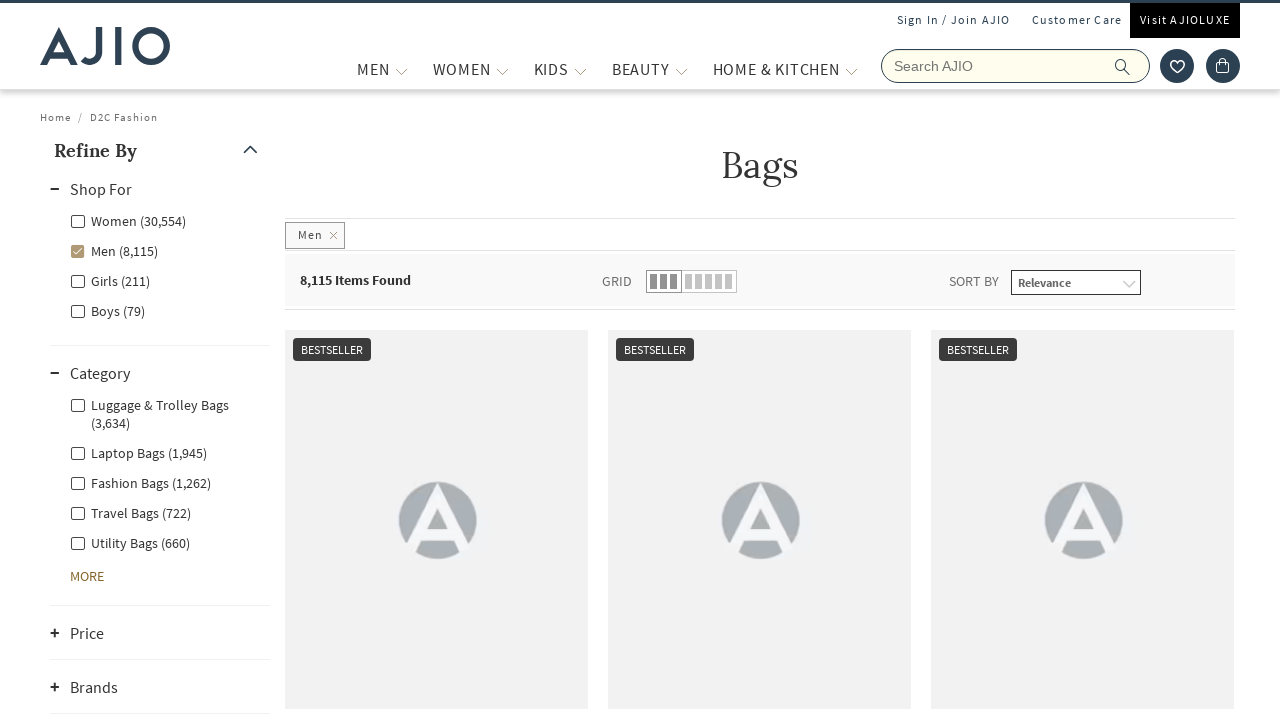

Waited for filtered results to load
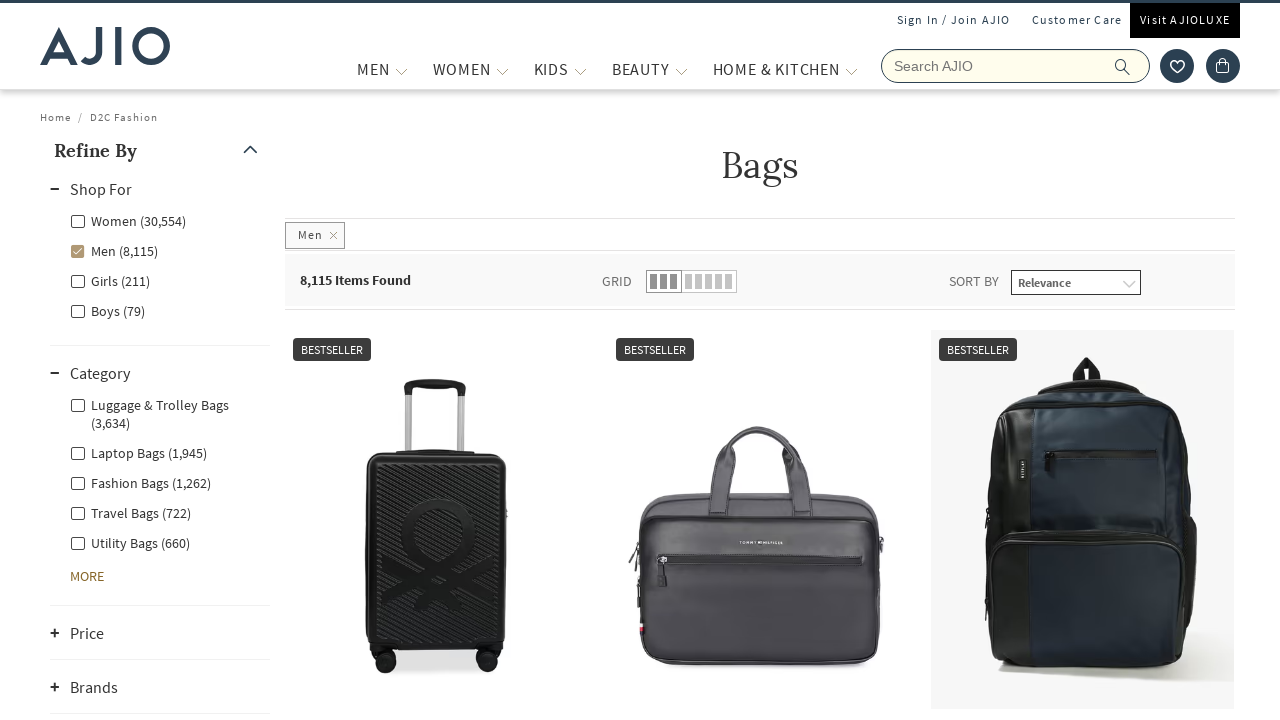

Verified items count is displayed
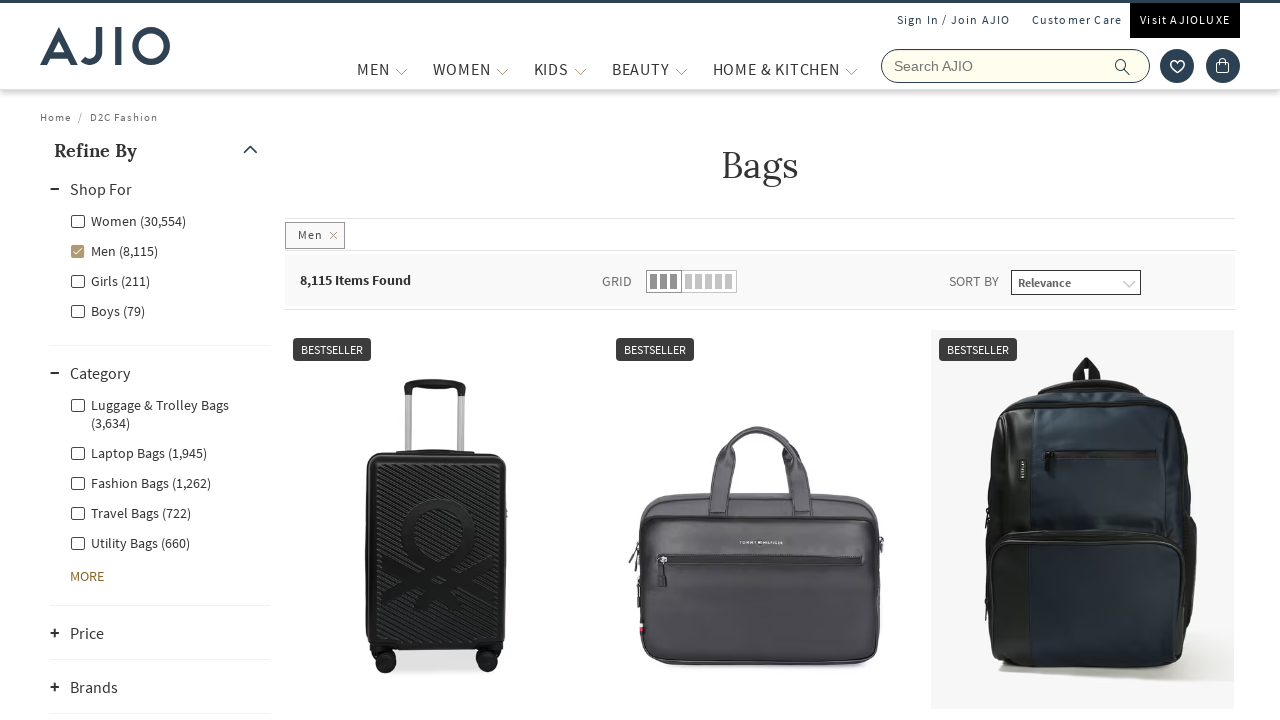

Verified brand name elements are present in product listings
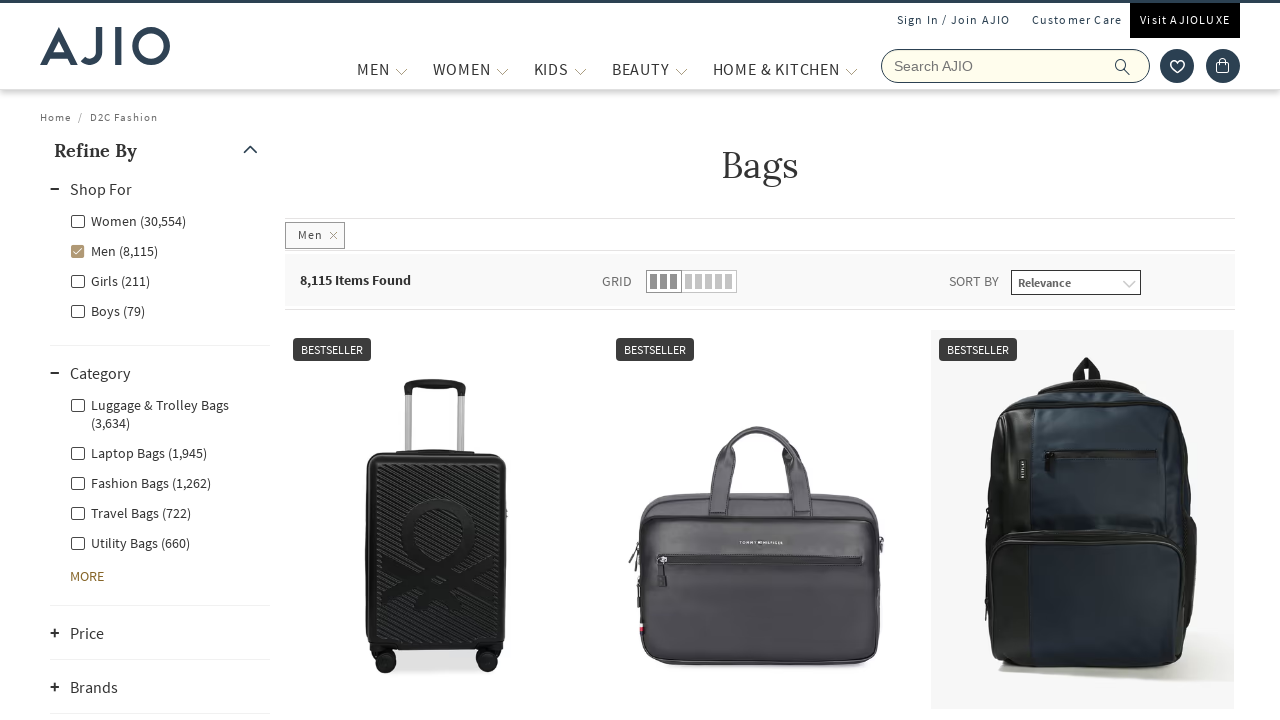

Verified bag name elements are present in product listings
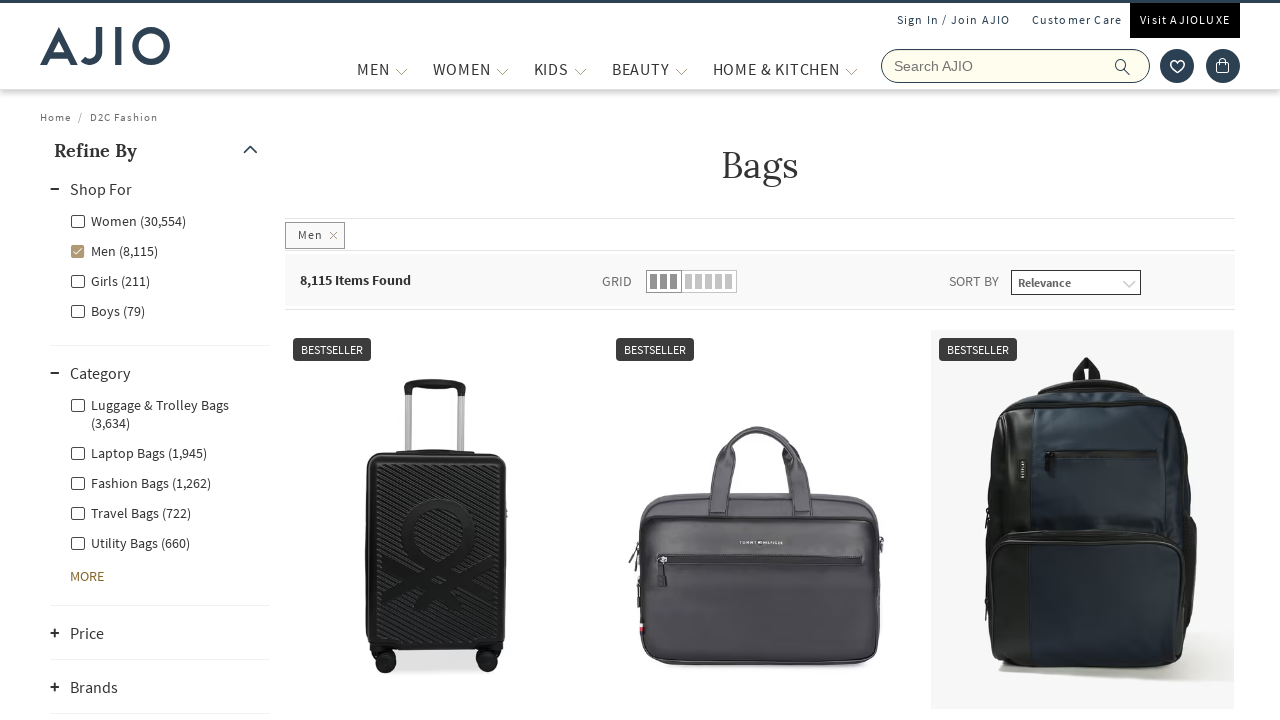

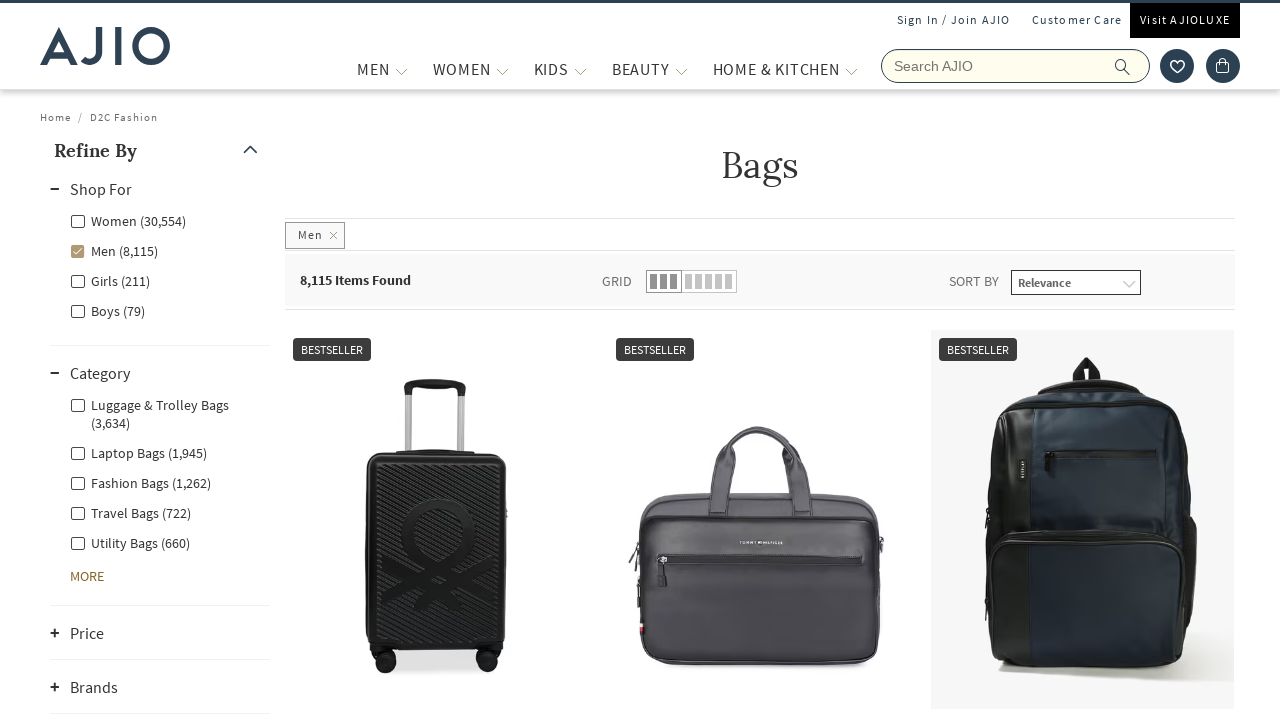